Performs multiple addition operations and verifies the calculation history count increases correctly

Starting URL: http://juliemr.github.io/protractor-demo/

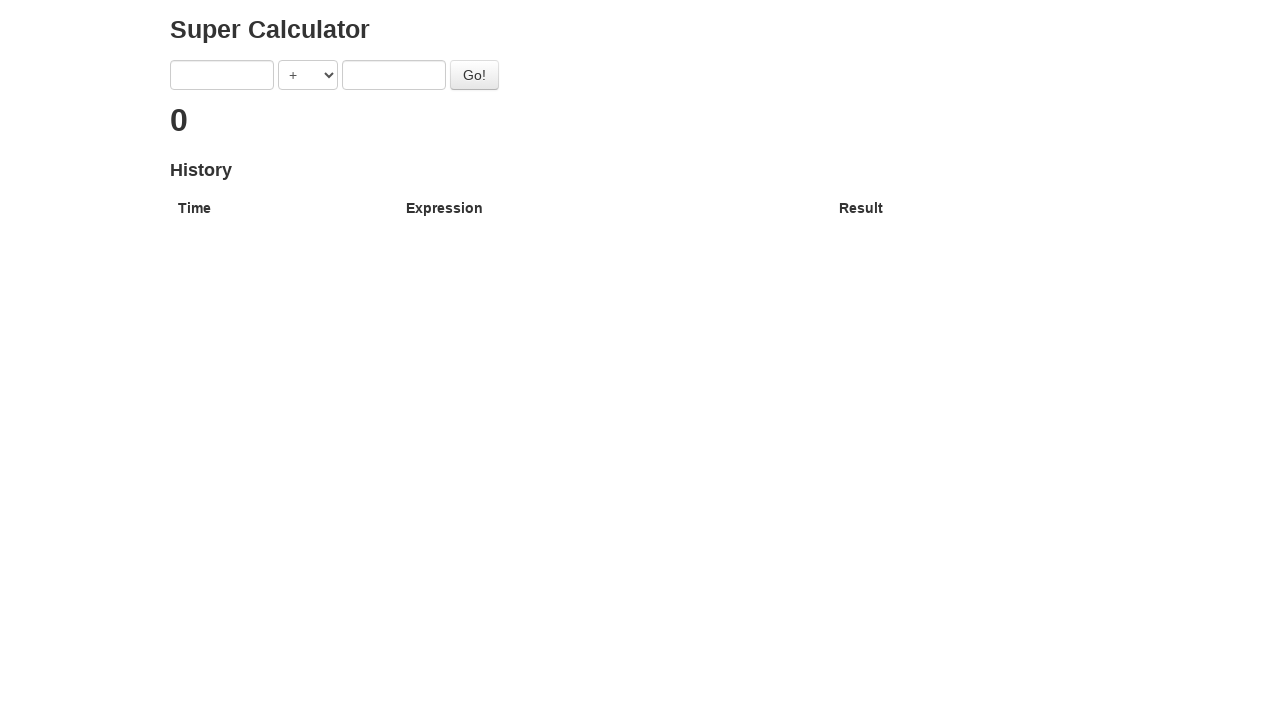

Filled first input field with '3' on input[ng-model='first']
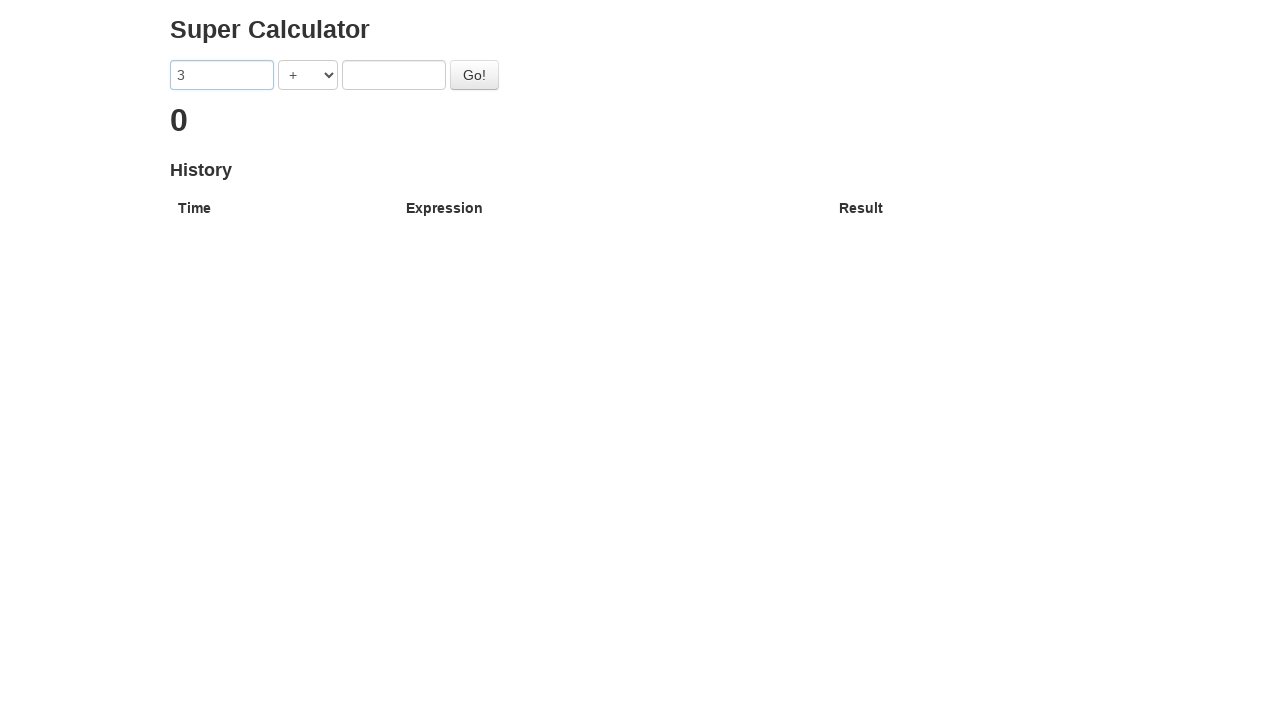

Filled second input field with '5' on input[ng-model='second']
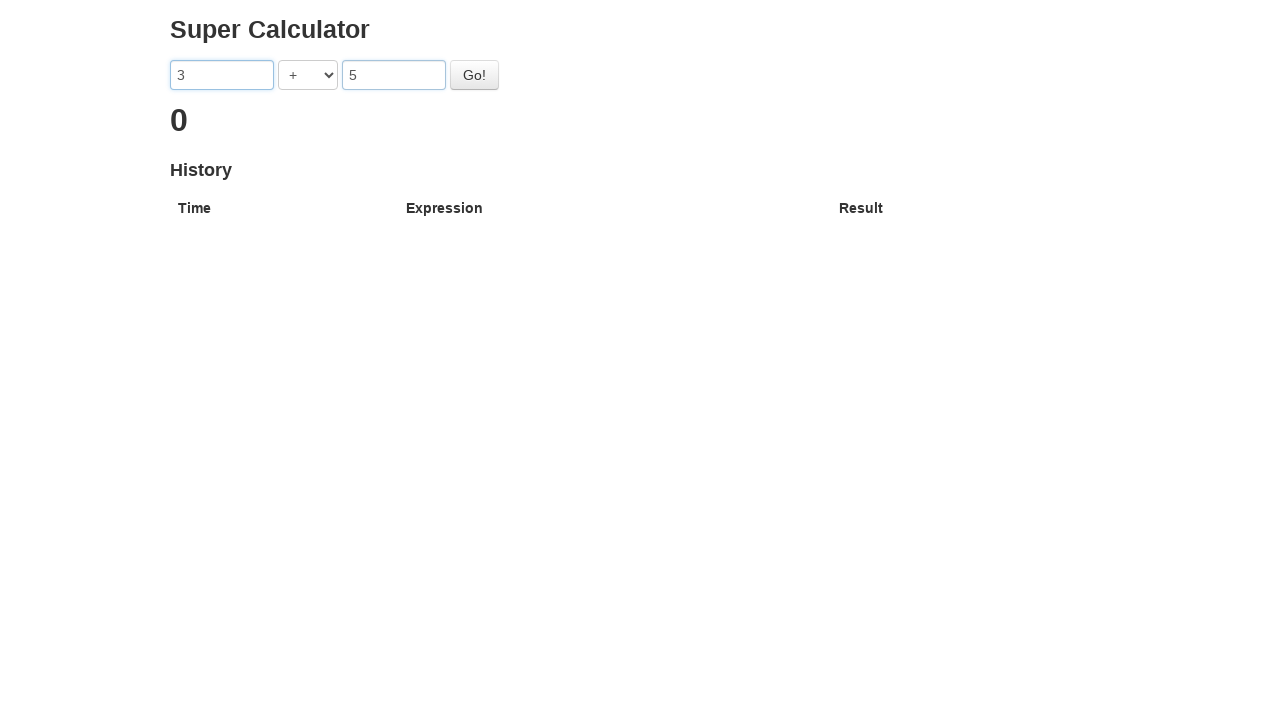

Clicked go button to perform first addition (3 + 5) at (474, 75) on #gobutton
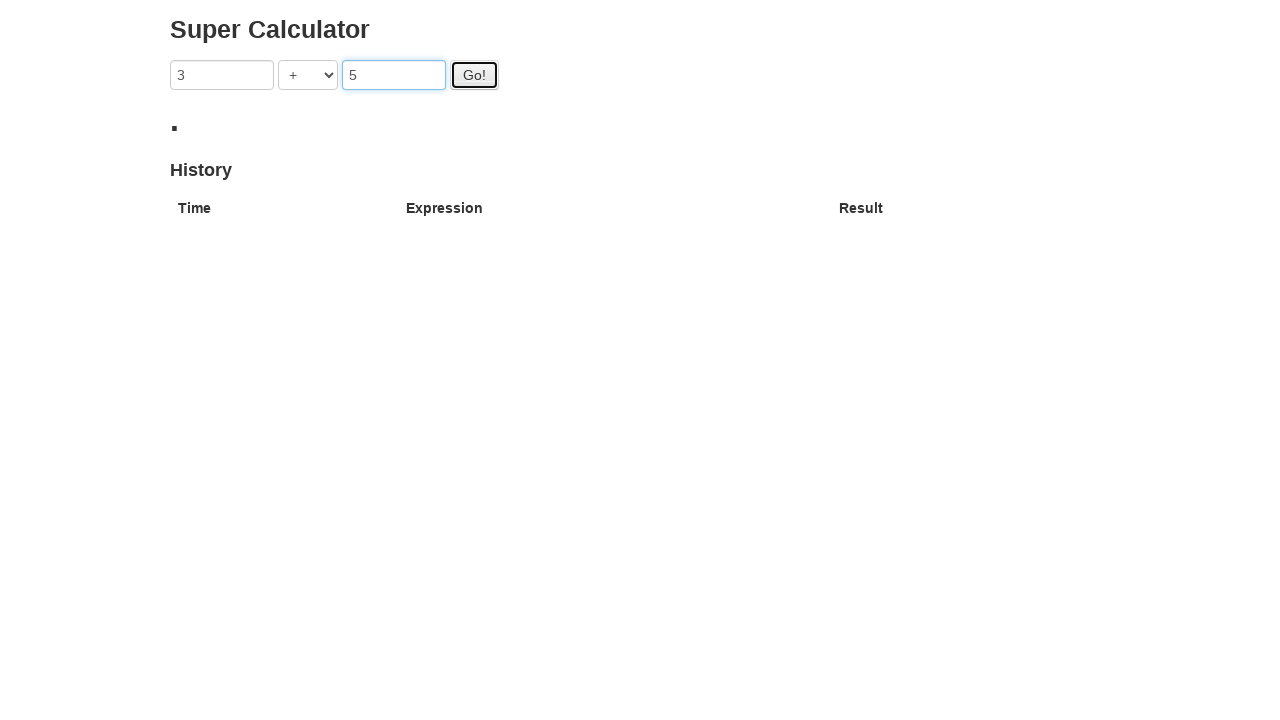

Filled first input field with '4' on input[ng-model='first']
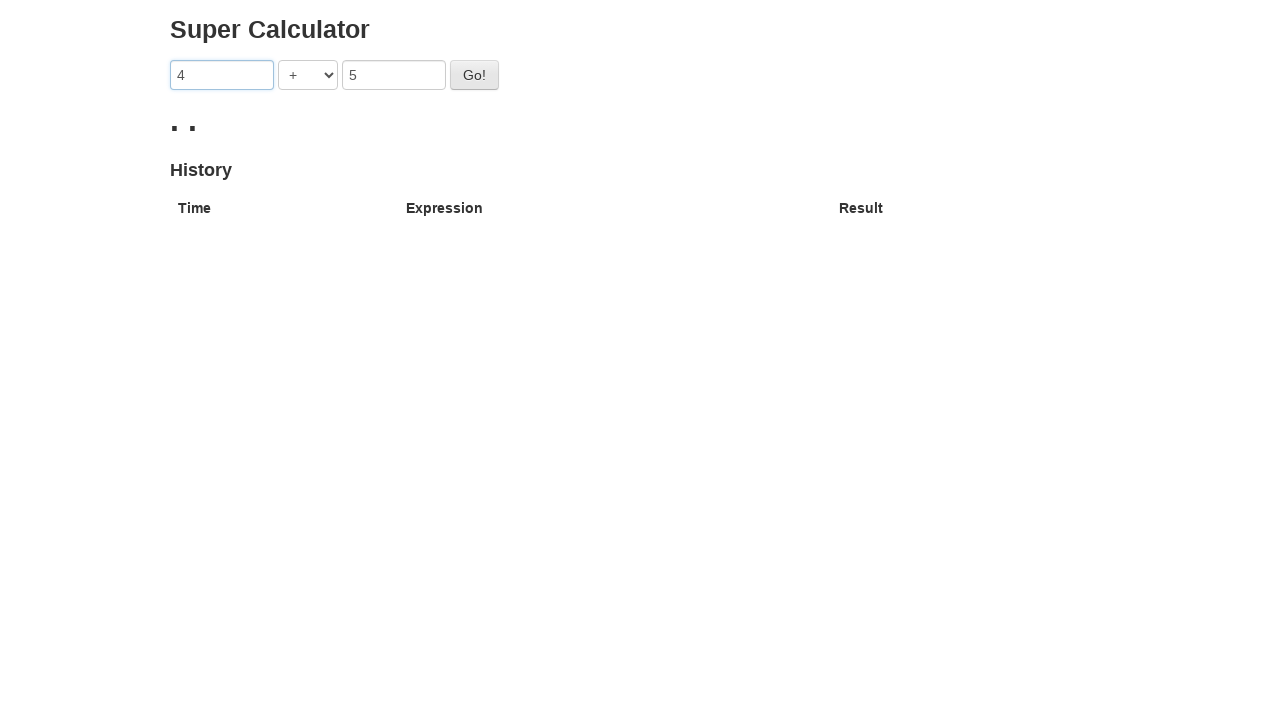

Filled second input field with '5' on input[ng-model='second']
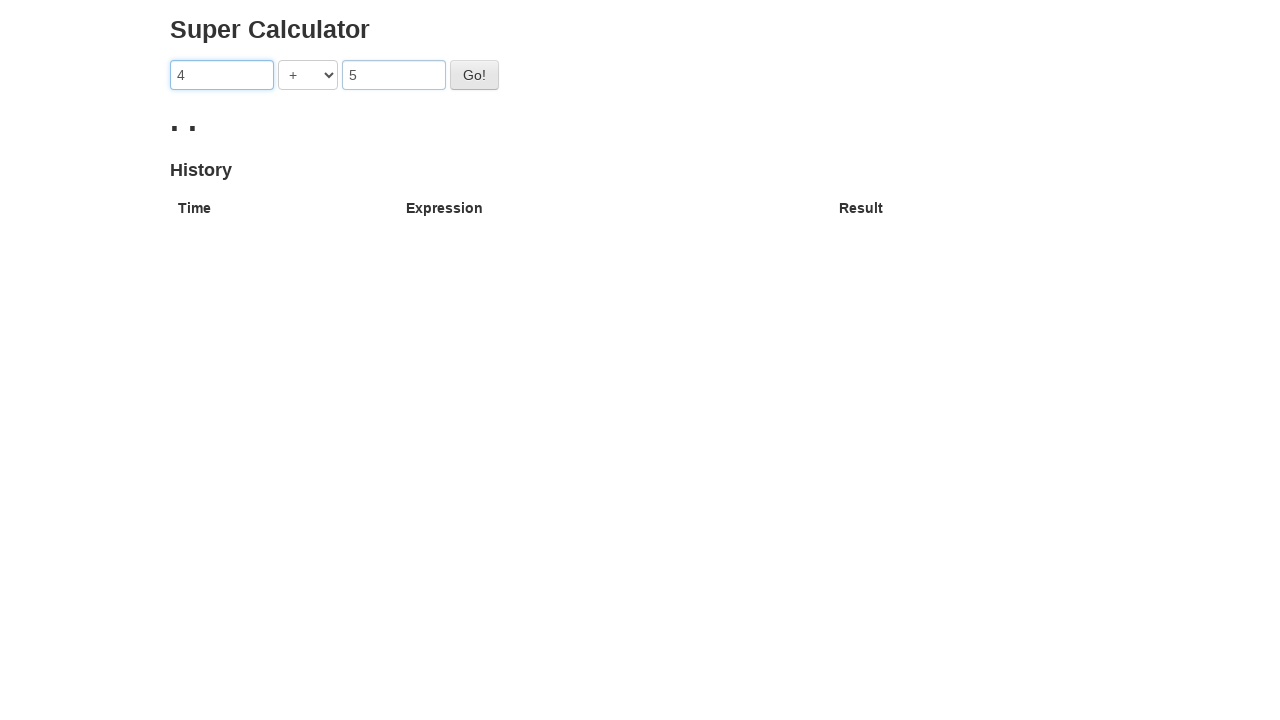

Clicked go button to perform second addition (4 + 5) at (474, 75) on #gobutton
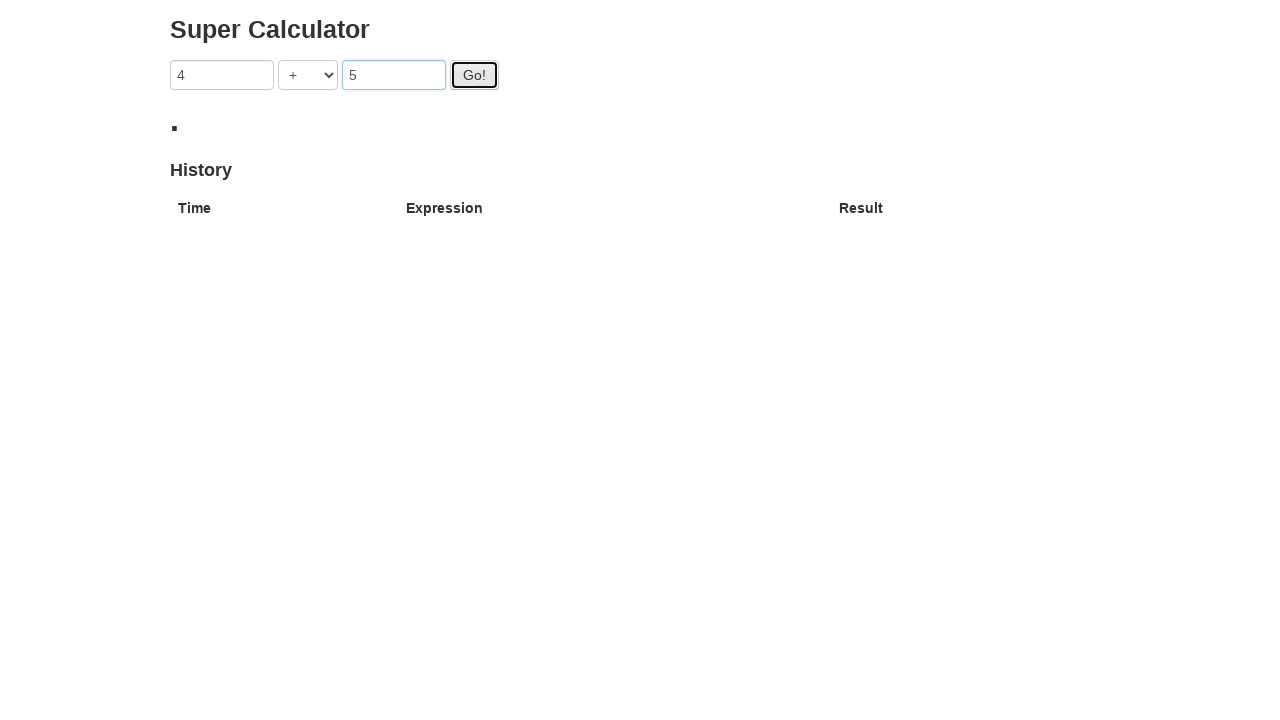

Filled first input field with '2' on input[ng-model='first']
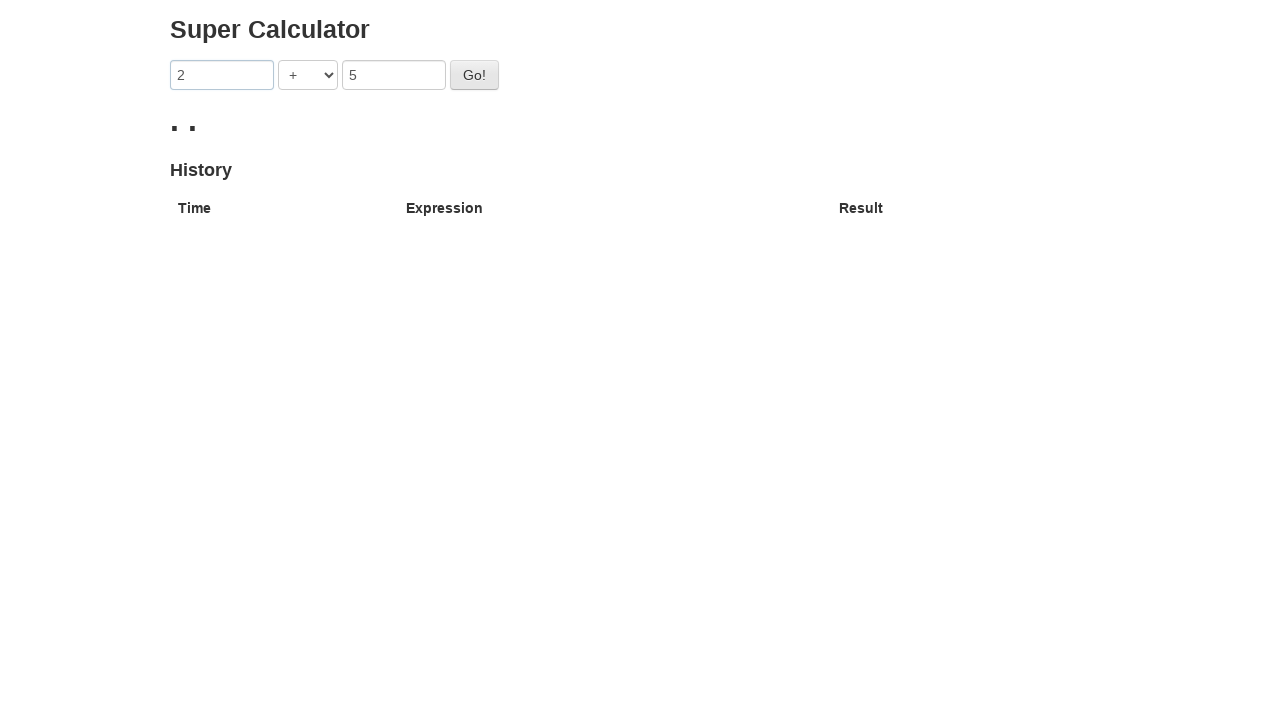

Filled second input field with '7' on input[ng-model='second']
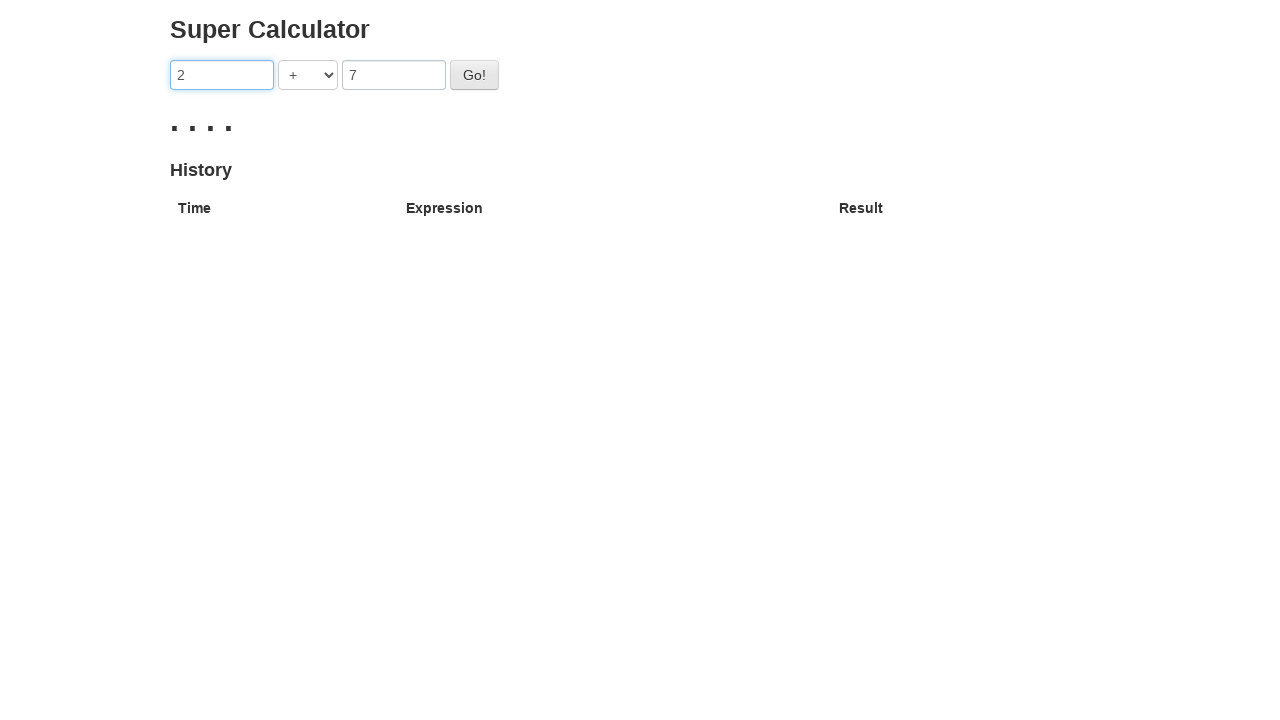

Clicked go button to perform third addition (2 + 7) at (474, 75) on #gobutton
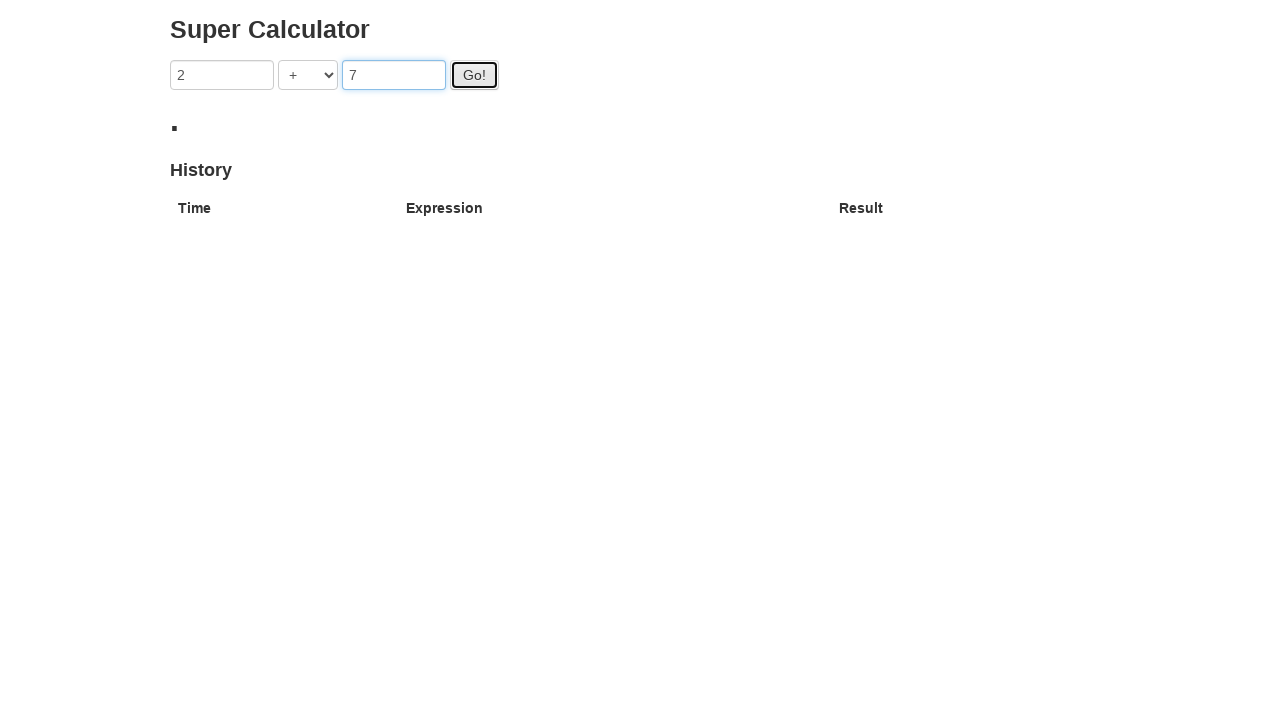

Filled first input field with '4' on input[ng-model='first']
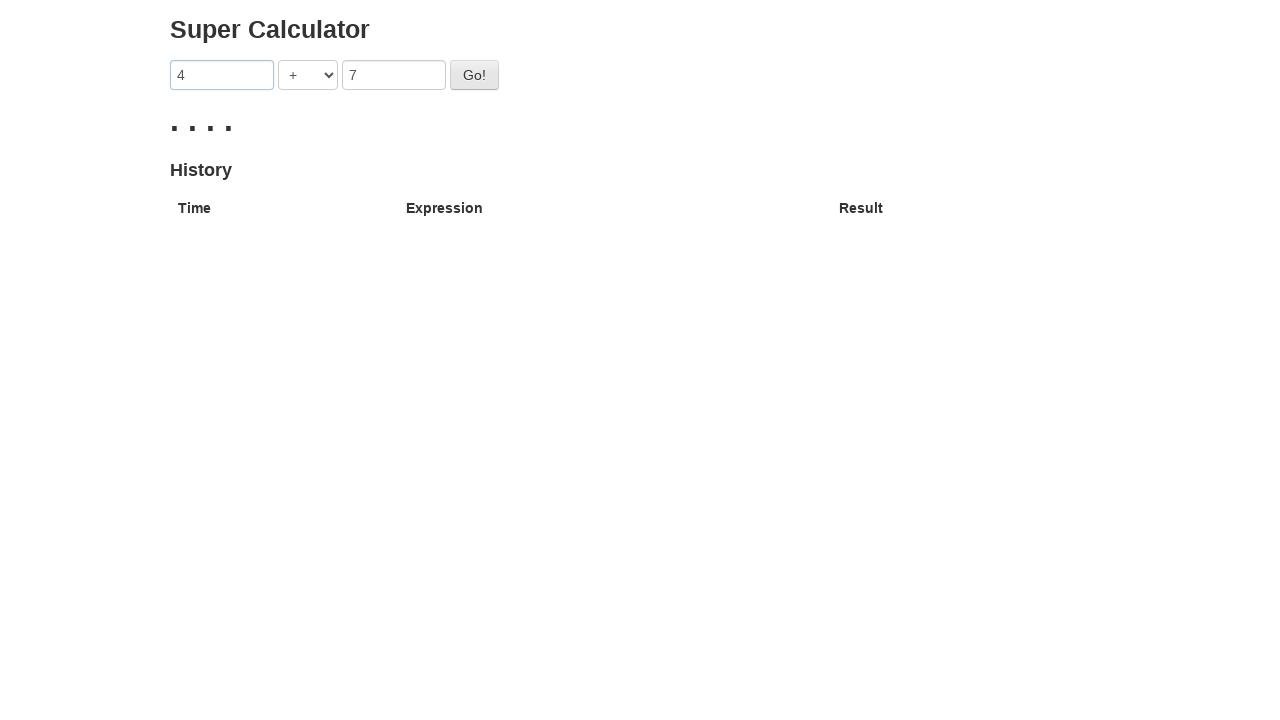

Filled second input field with '6' on input[ng-model='second']
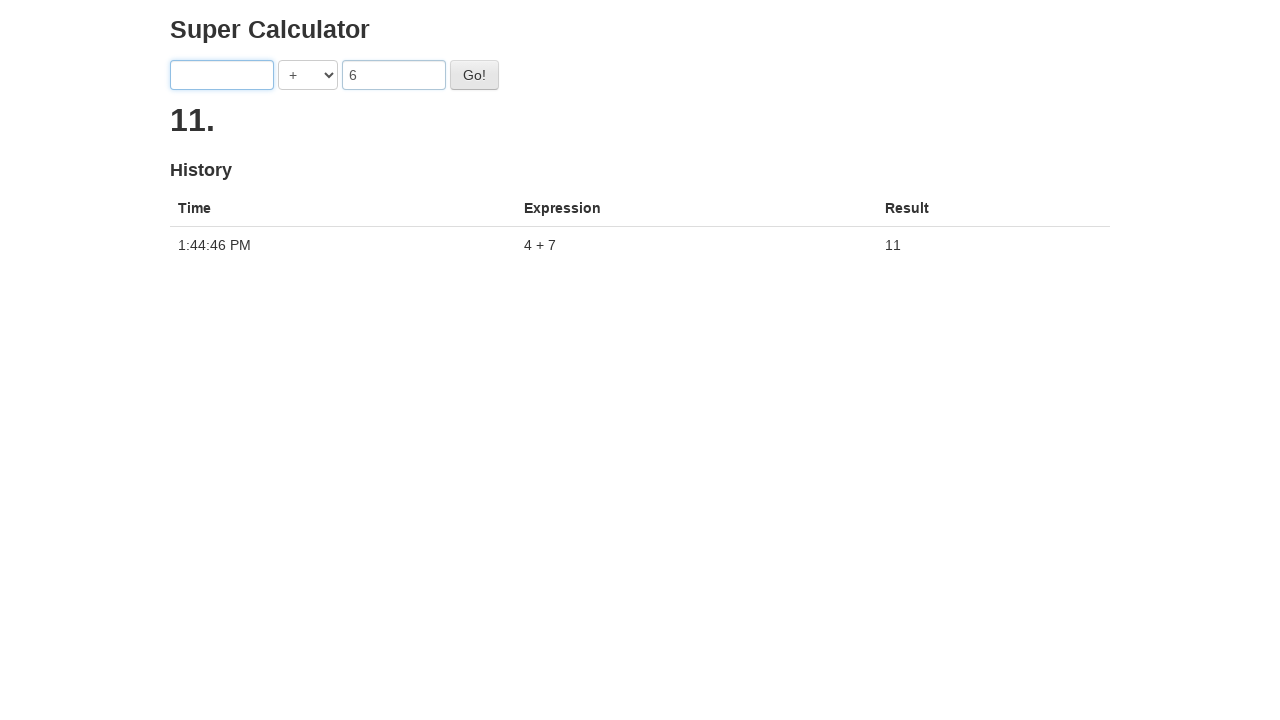

Clicked go button to perform fourth addition (4 + 6) at (474, 75) on #gobutton
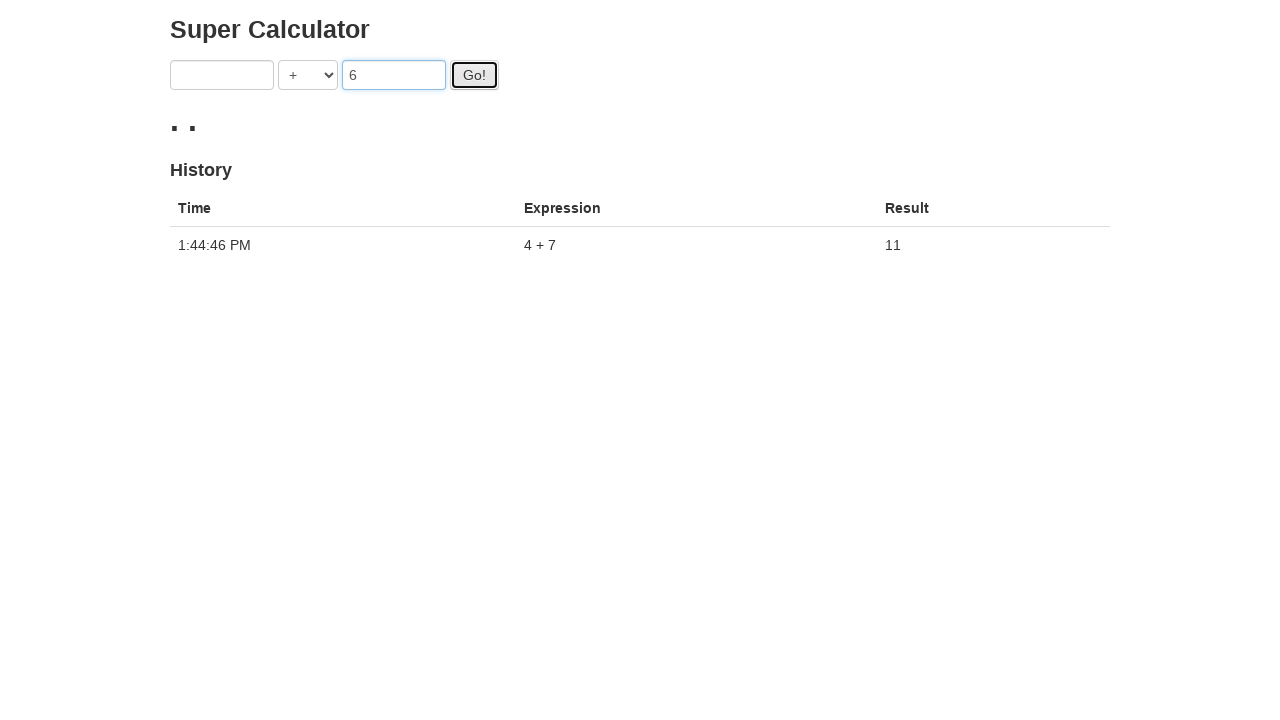

Filled first input field with '9' on input[ng-model='first']
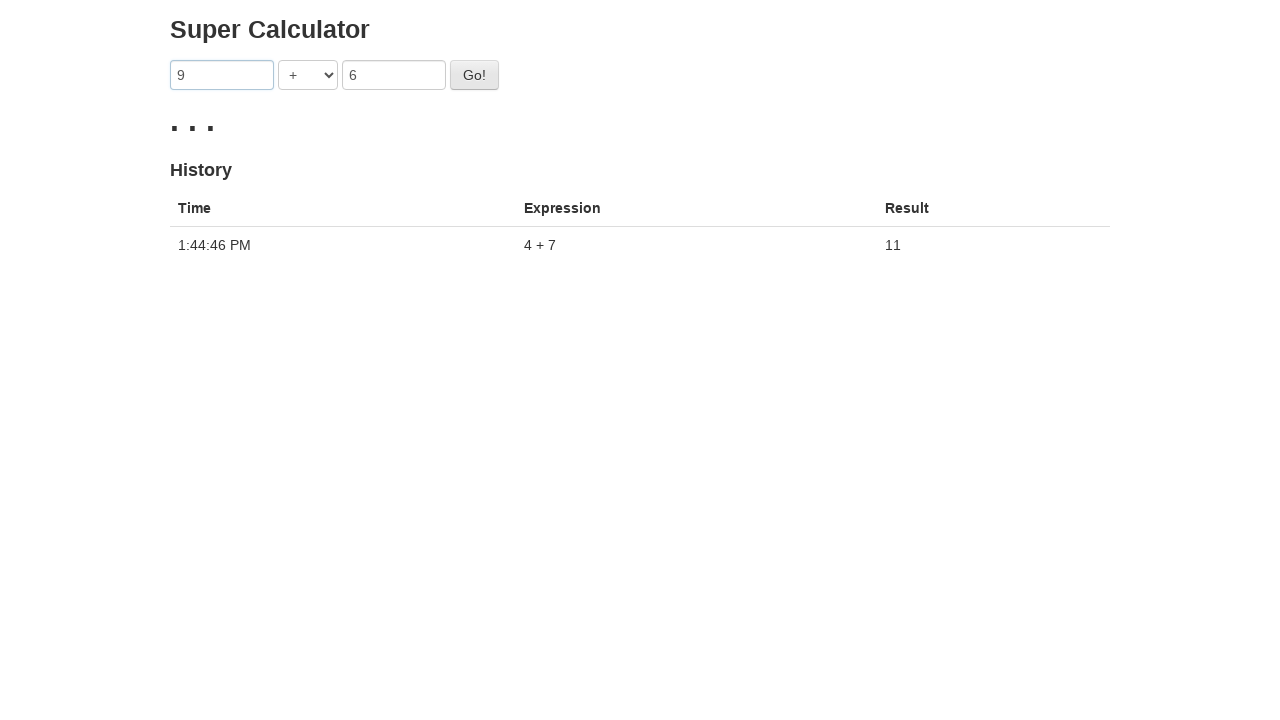

Filled second input field with '100' on input[ng-model='second']
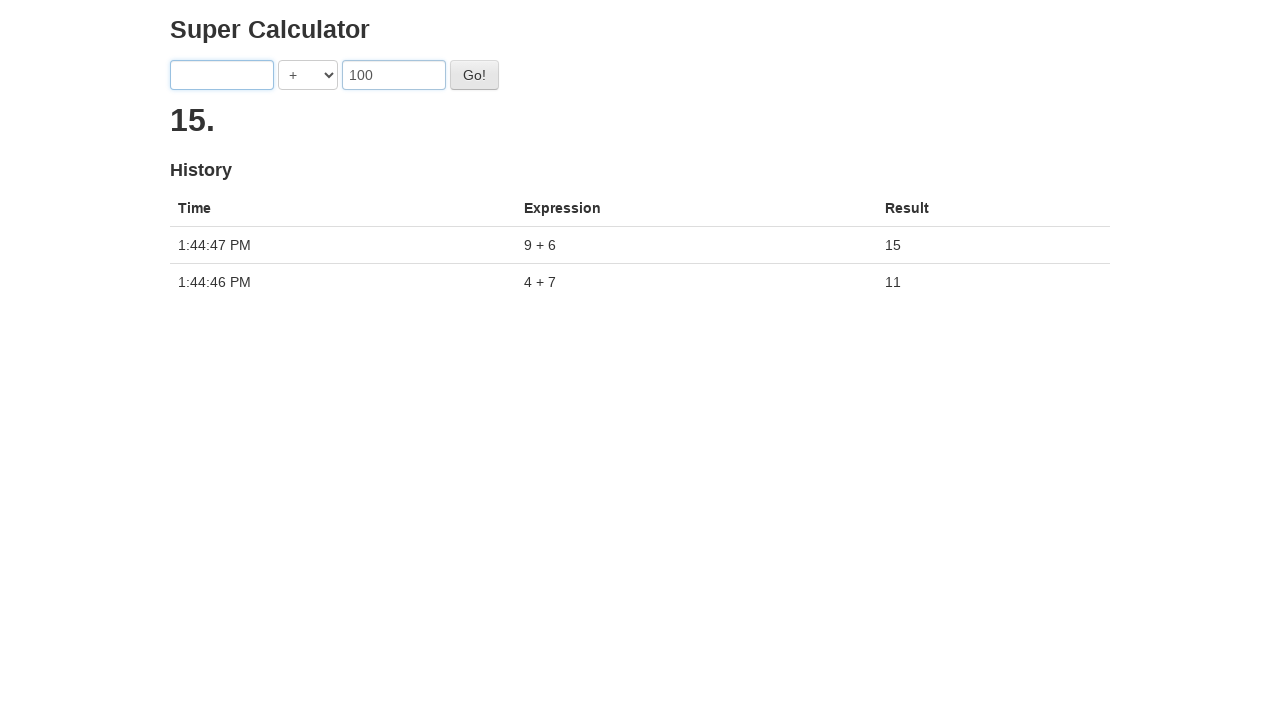

Clicked go button to perform fifth addition (9 + 100) at (474, 75) on #gobutton
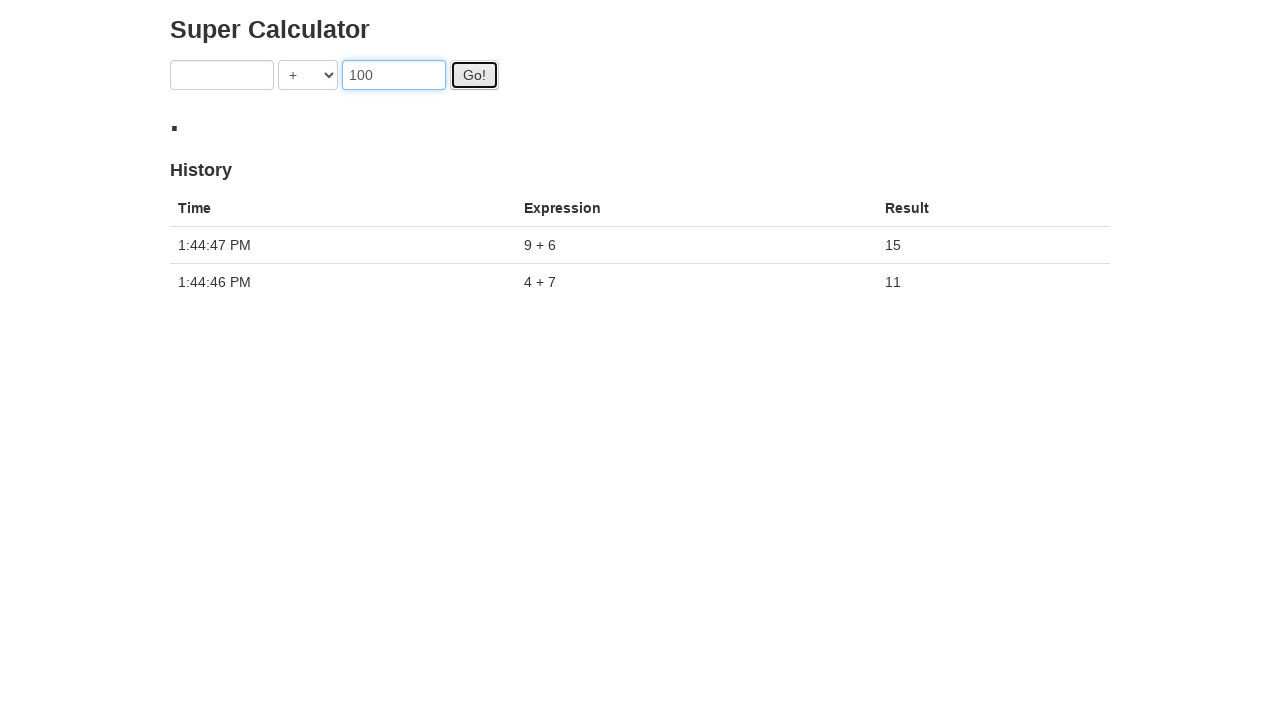

Waited for history elements to load and verified calculation history updated
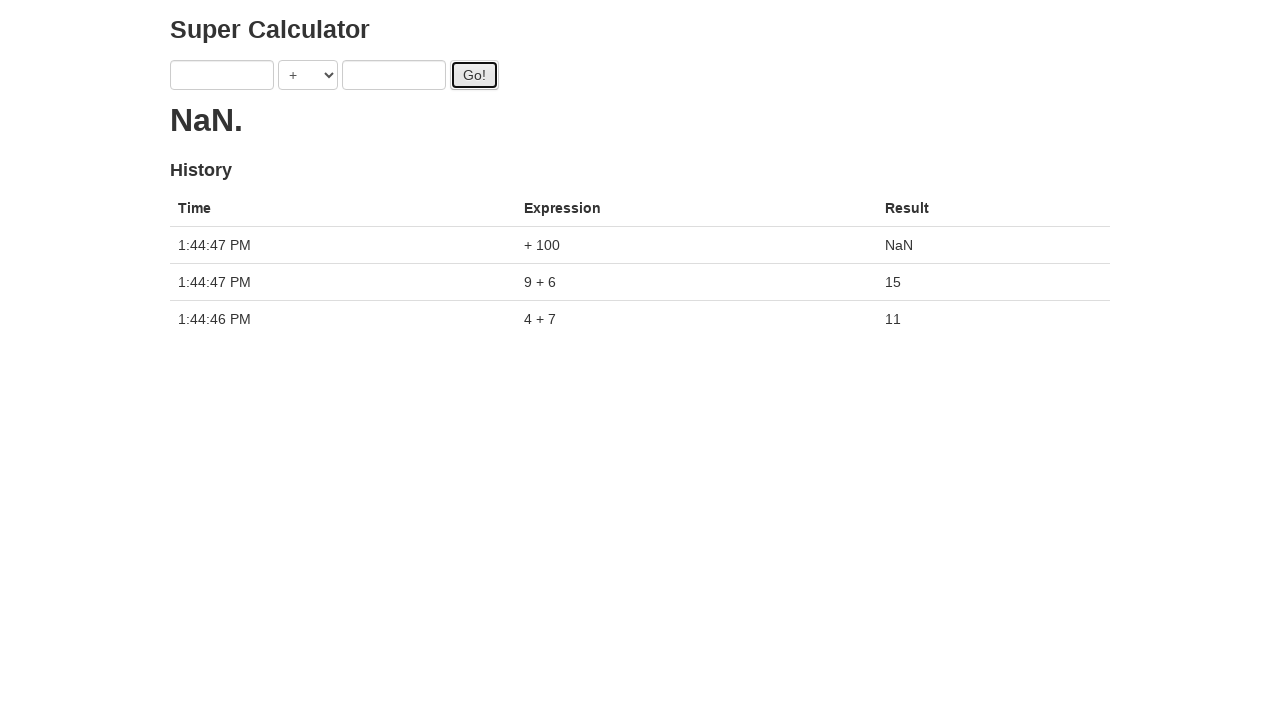

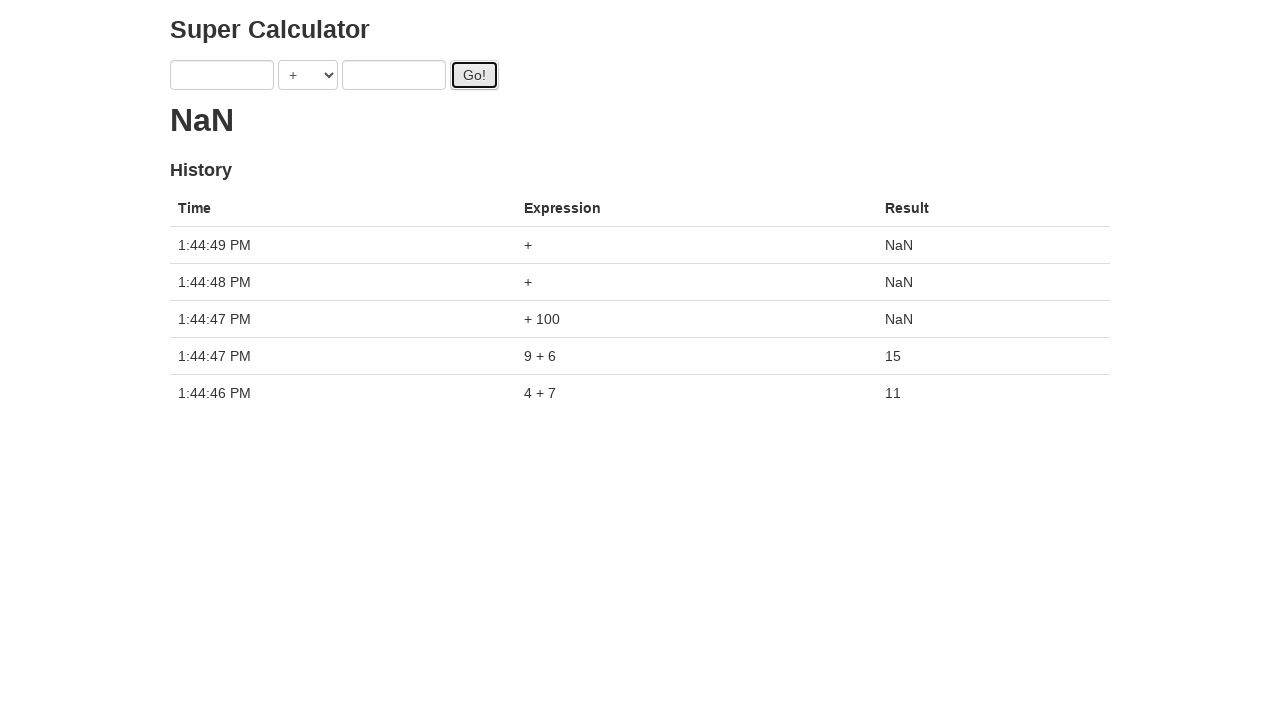